Opens the Flipkart e-commerce website homepage and verifies it loads successfully

Starting URL: https://www.flipkart.com/

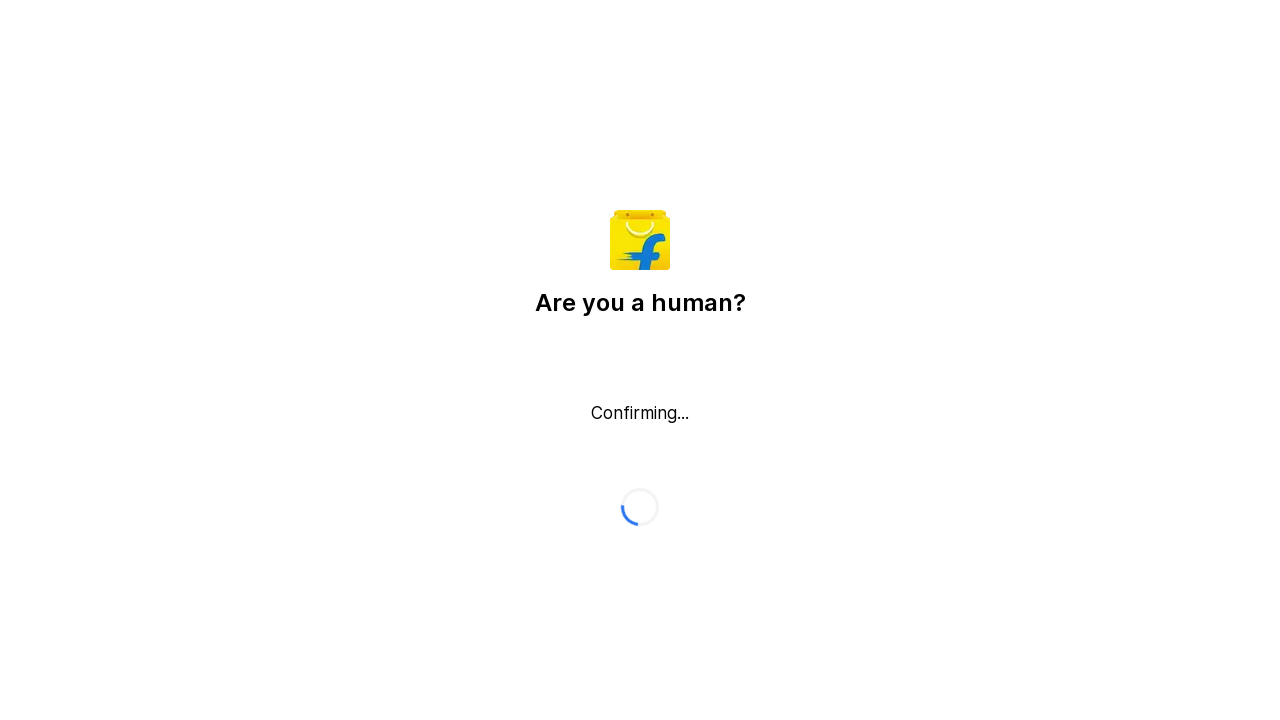

Waited for DOM content to load on Flipkart homepage
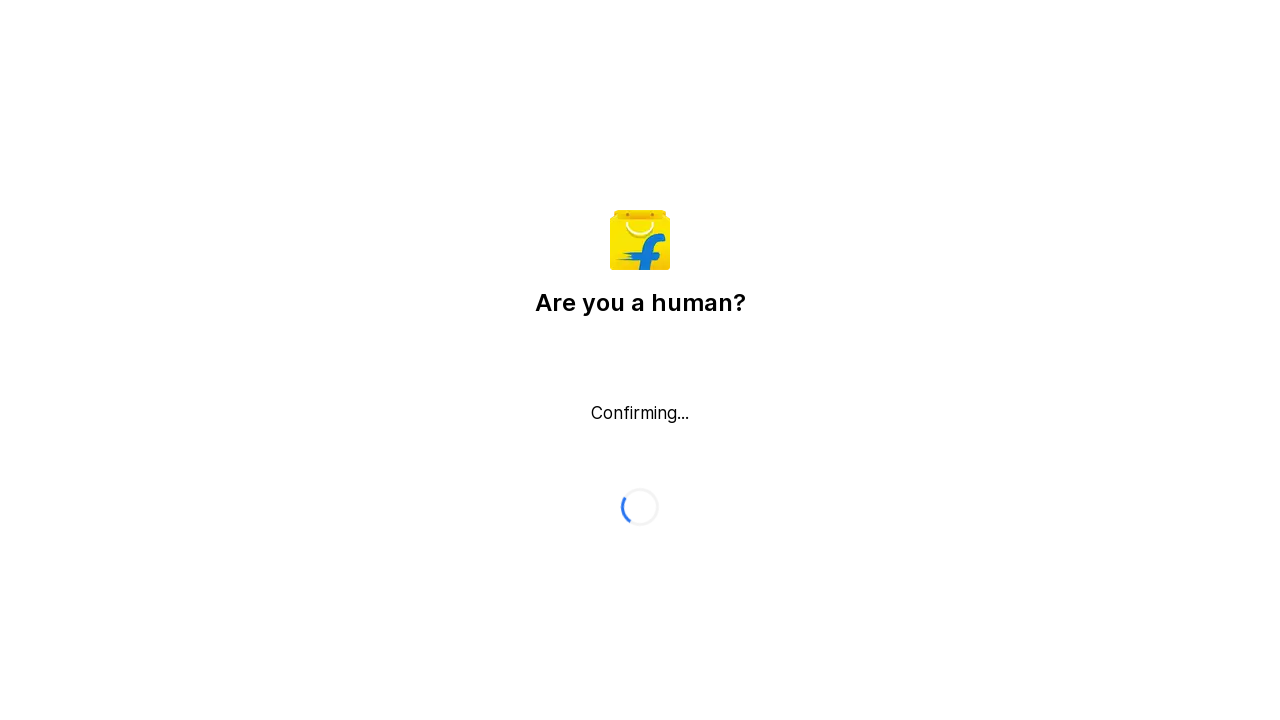

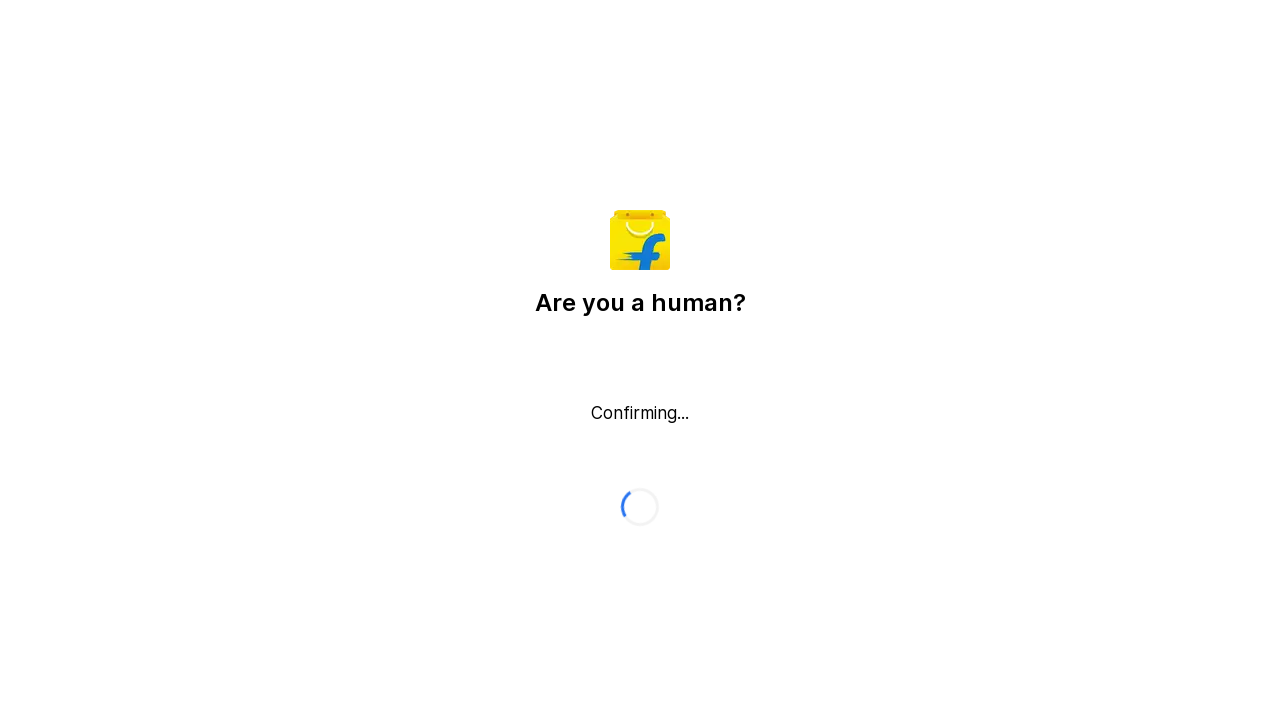